Tests that clicking Clear completed button removes completed items from the list.

Starting URL: https://demo.playwright.dev/todomvc

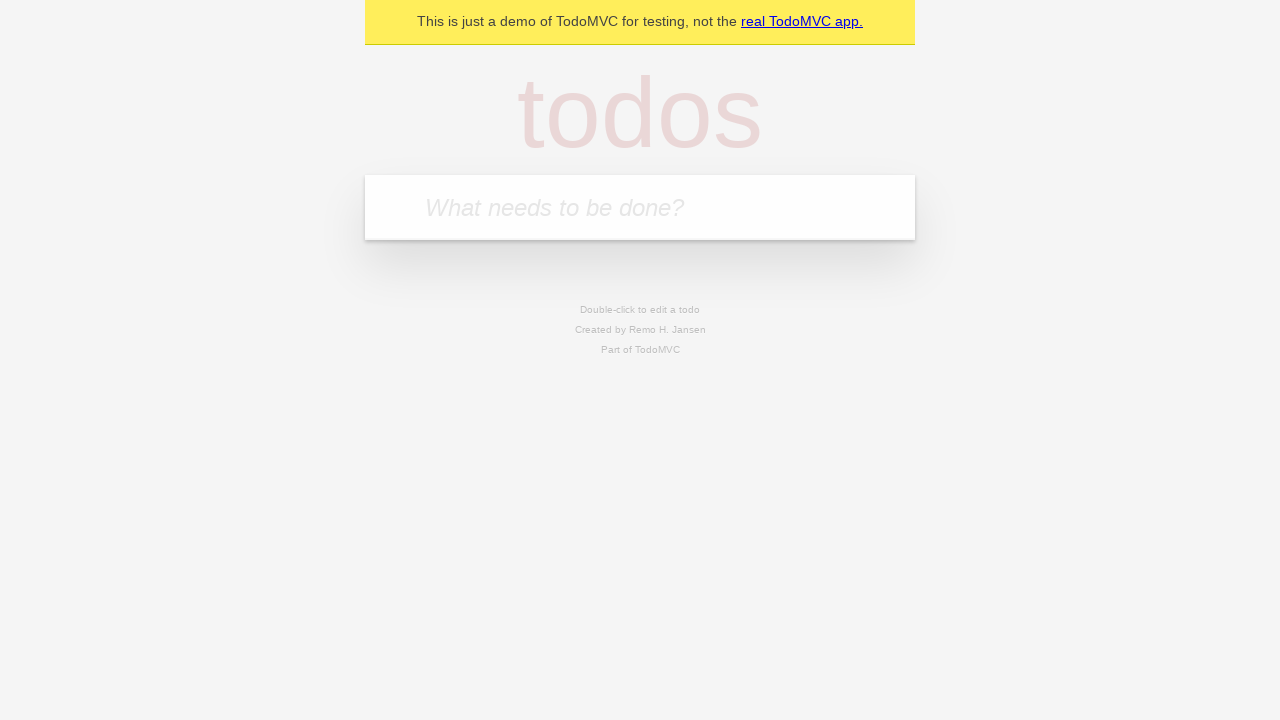

Filled todo input with 'buy some cheese' on internal:attr=[placeholder="What needs to be done?"i]
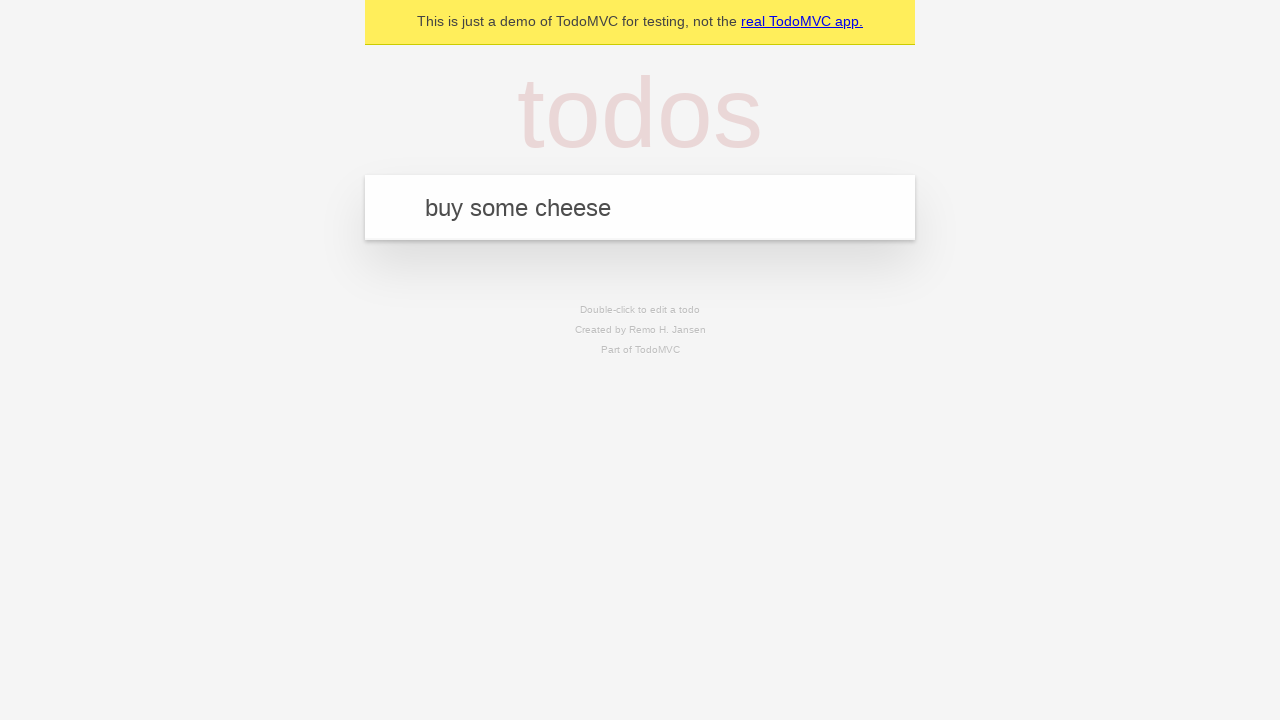

Pressed Enter to add first todo item on internal:attr=[placeholder="What needs to be done?"i]
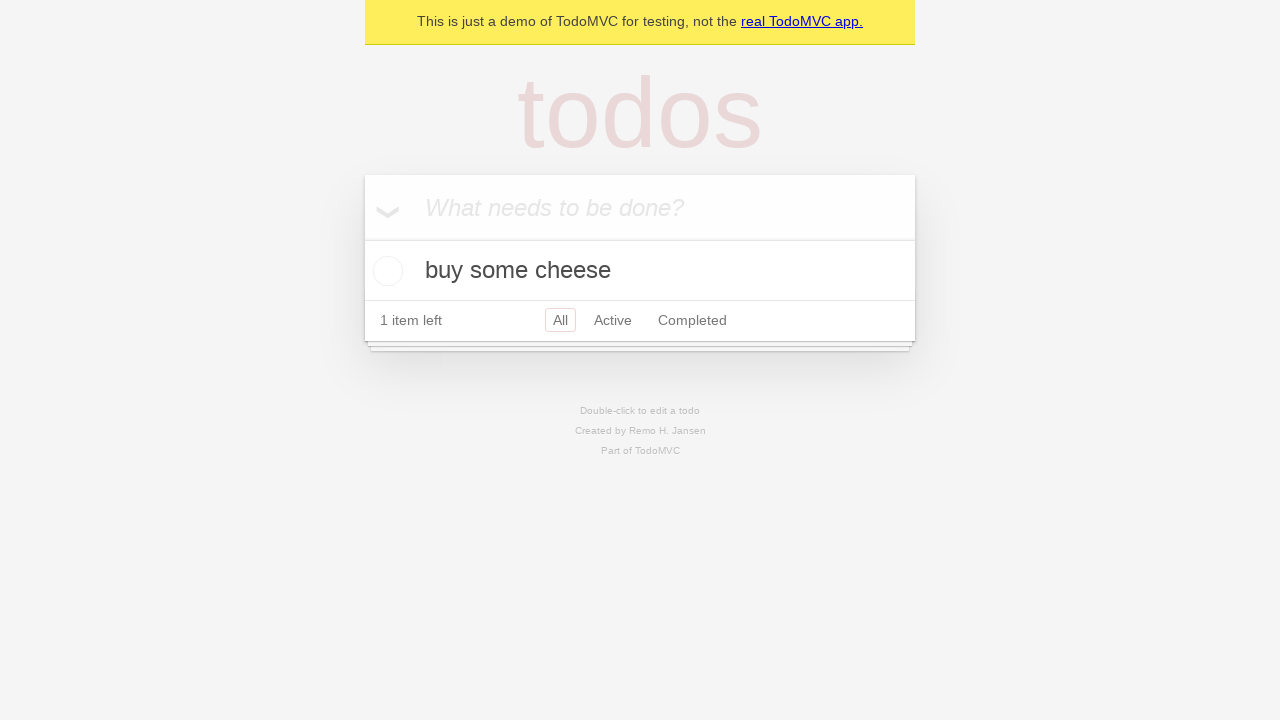

Filled todo input with 'feed the cat' on internal:attr=[placeholder="What needs to be done?"i]
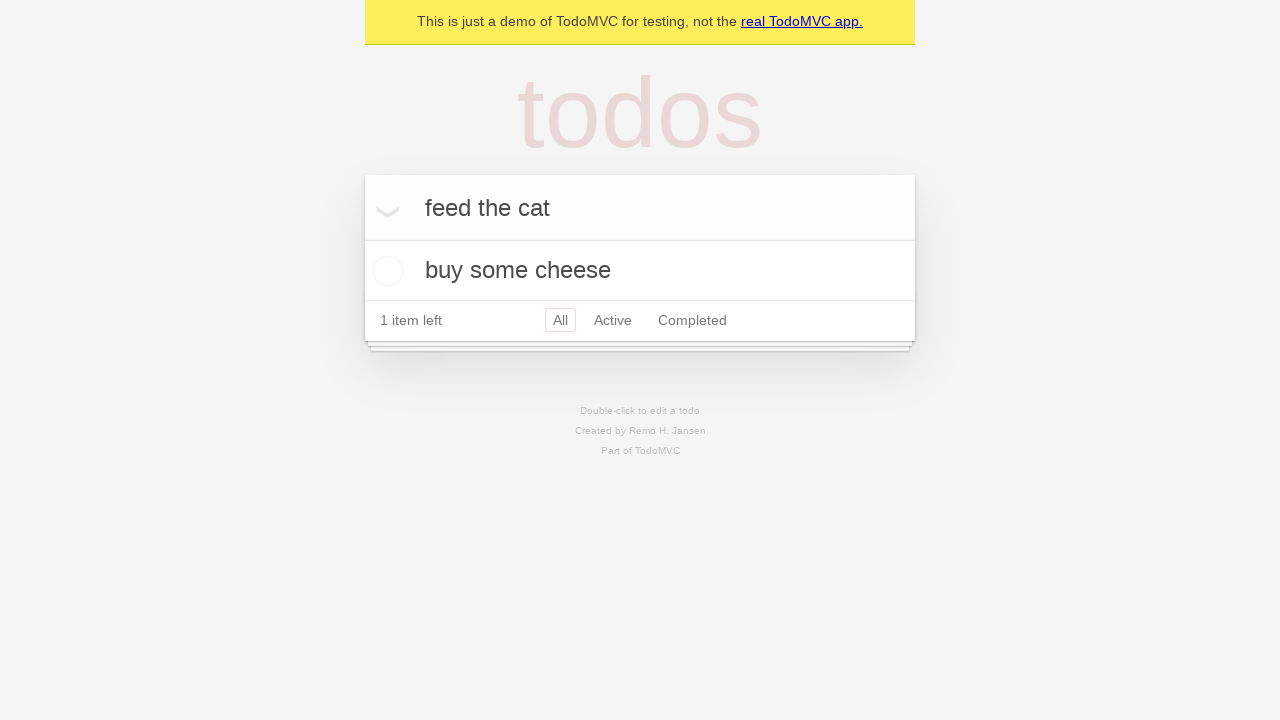

Pressed Enter to add second todo item on internal:attr=[placeholder="What needs to be done?"i]
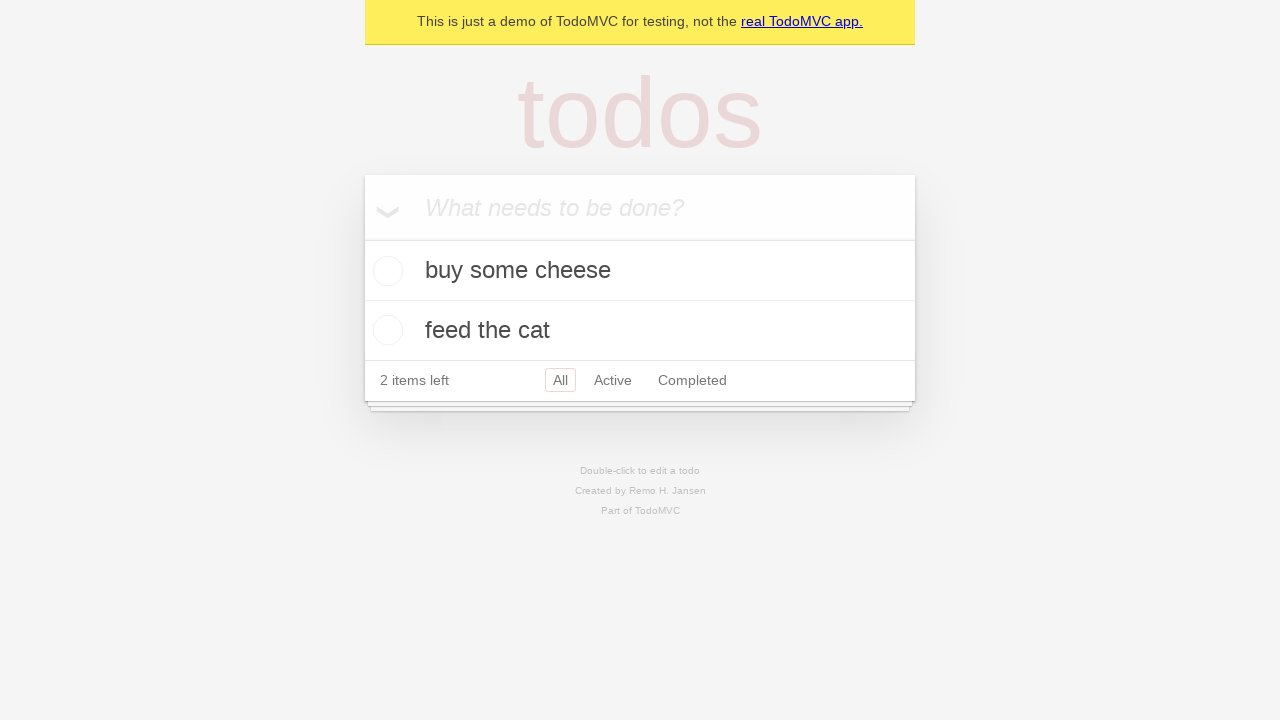

Filled todo input with 'book a doctors appointment' on internal:attr=[placeholder="What needs to be done?"i]
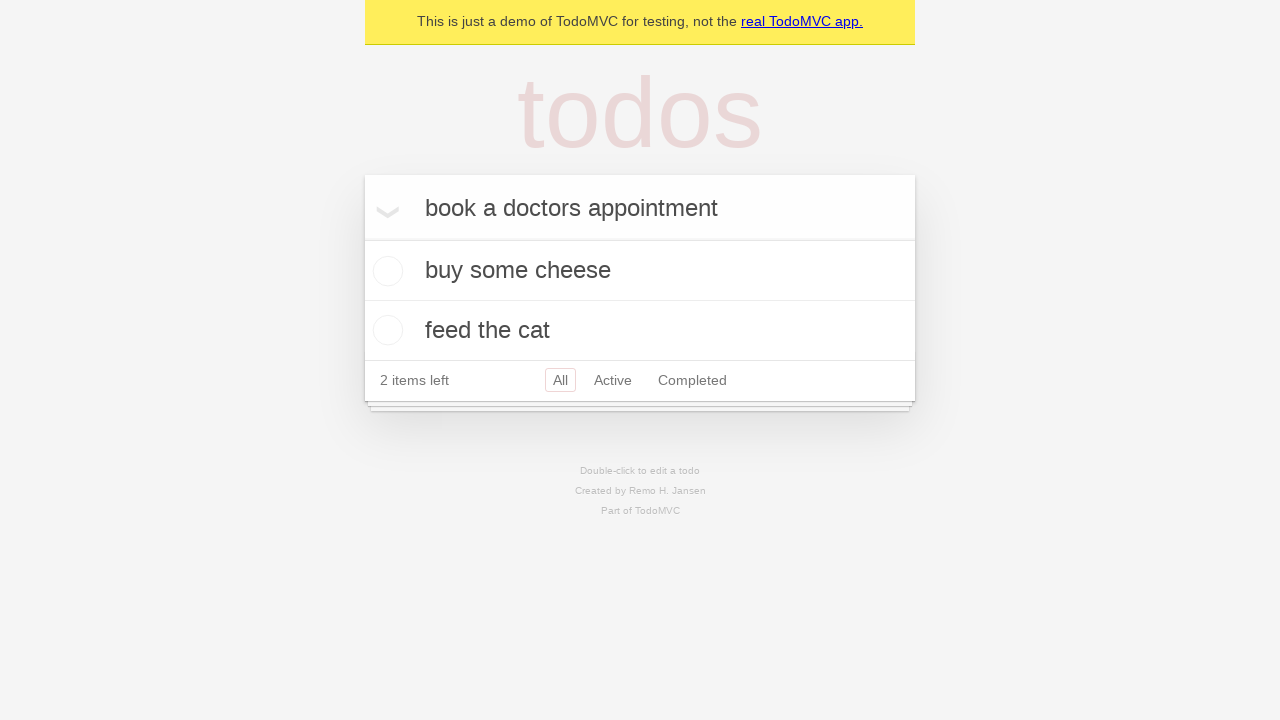

Pressed Enter to add third todo item on internal:attr=[placeholder="What needs to be done?"i]
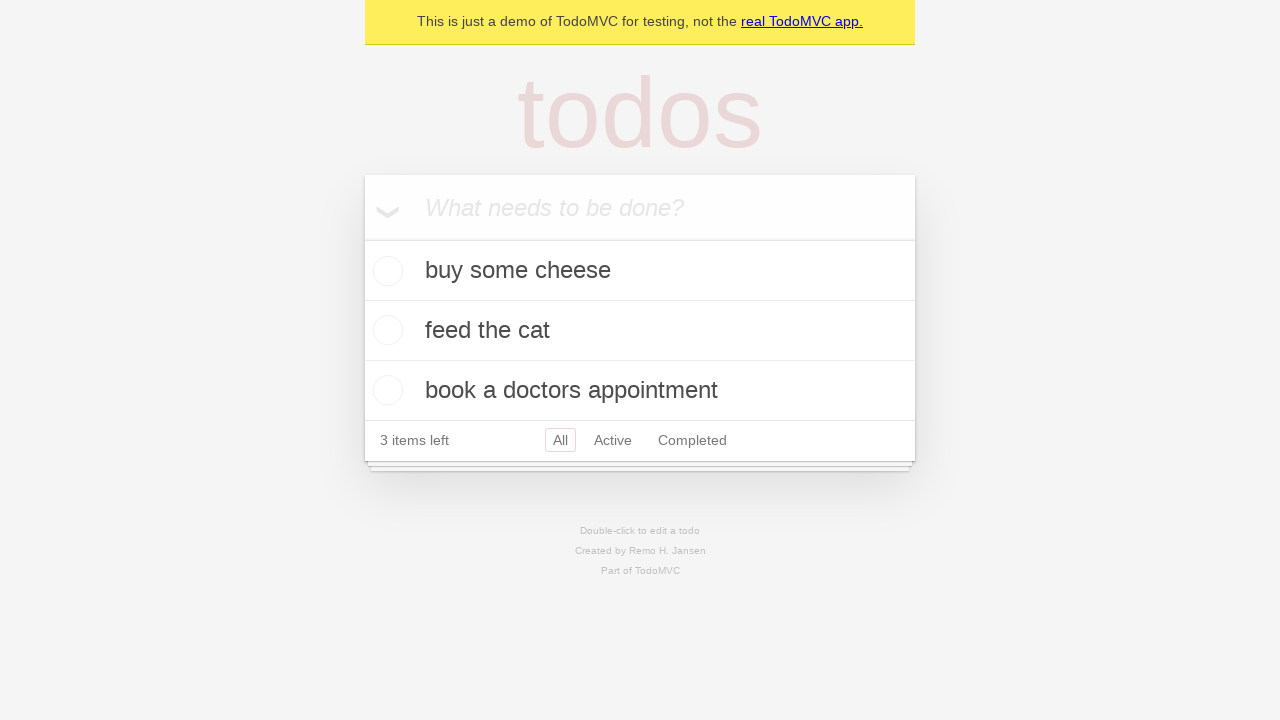

Checked the checkbox on second todo item to mark it as completed at (385, 330) on internal:testid=[data-testid="todo-item"s] >> nth=1 >> internal:role=checkbox
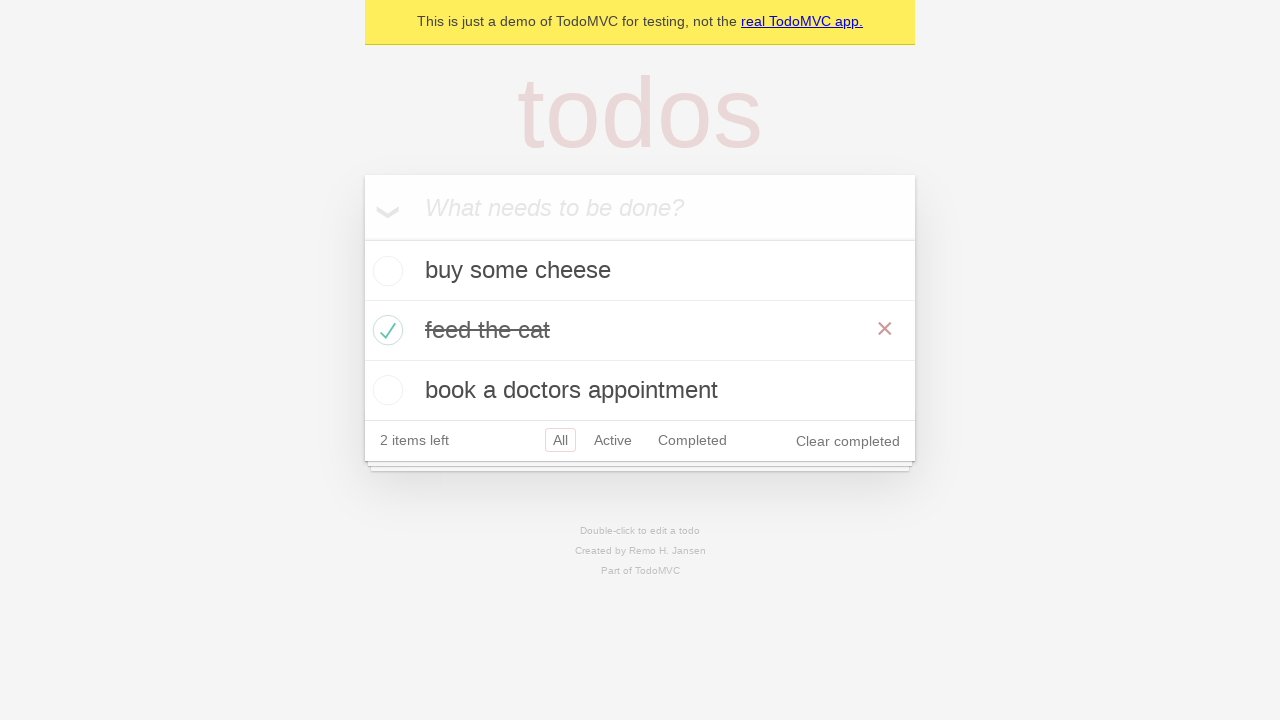

Clicked 'Clear completed' button to remove completed items at (848, 441) on internal:role=button[name="Clear completed"i]
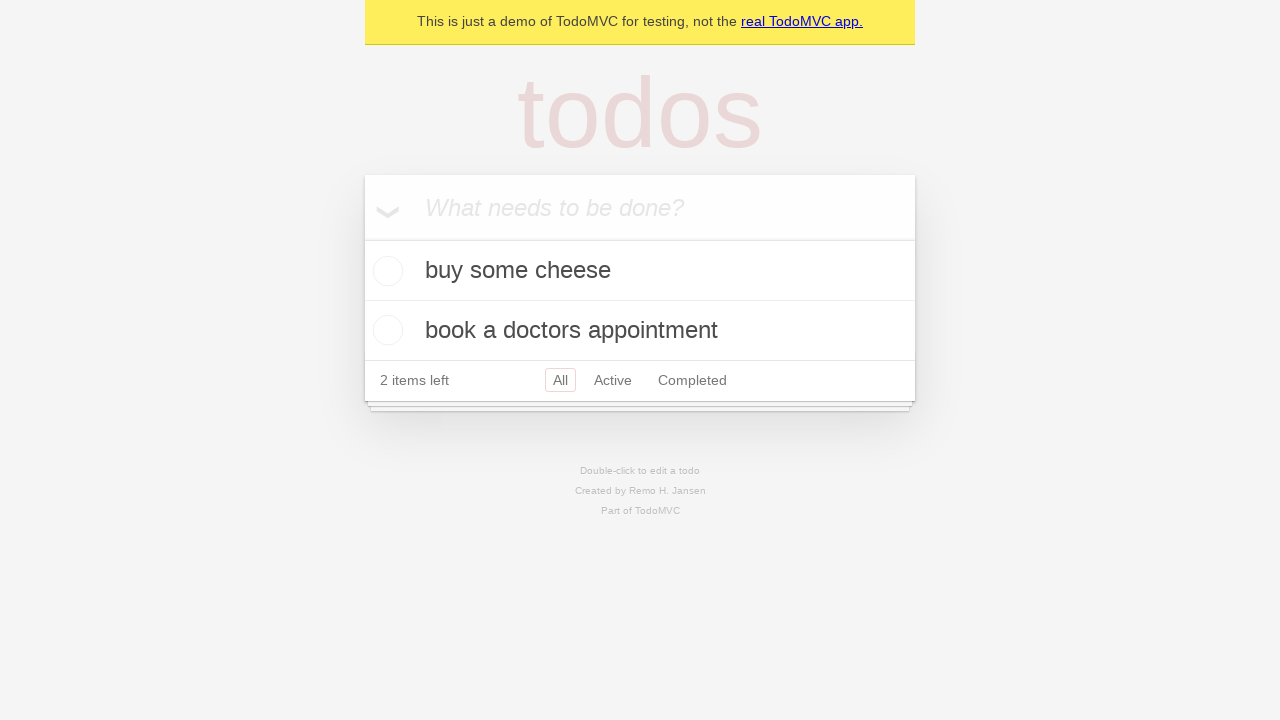

Waited for remaining todo items to be visible
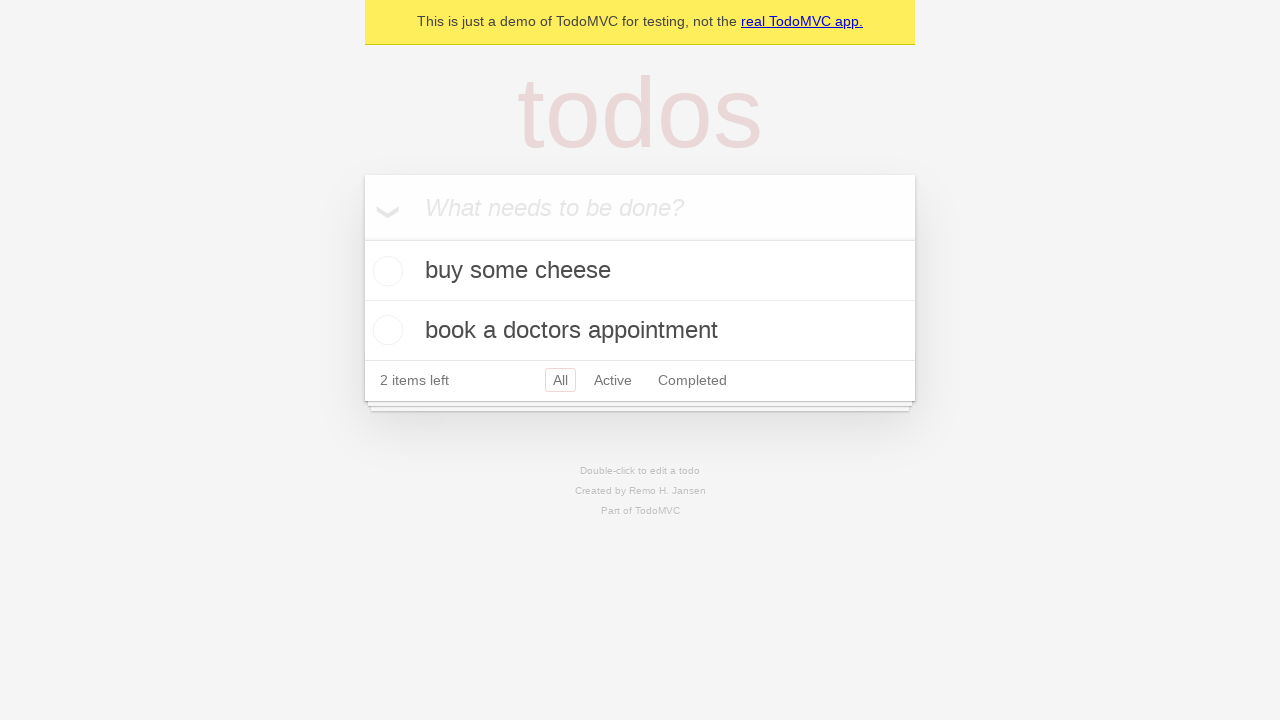

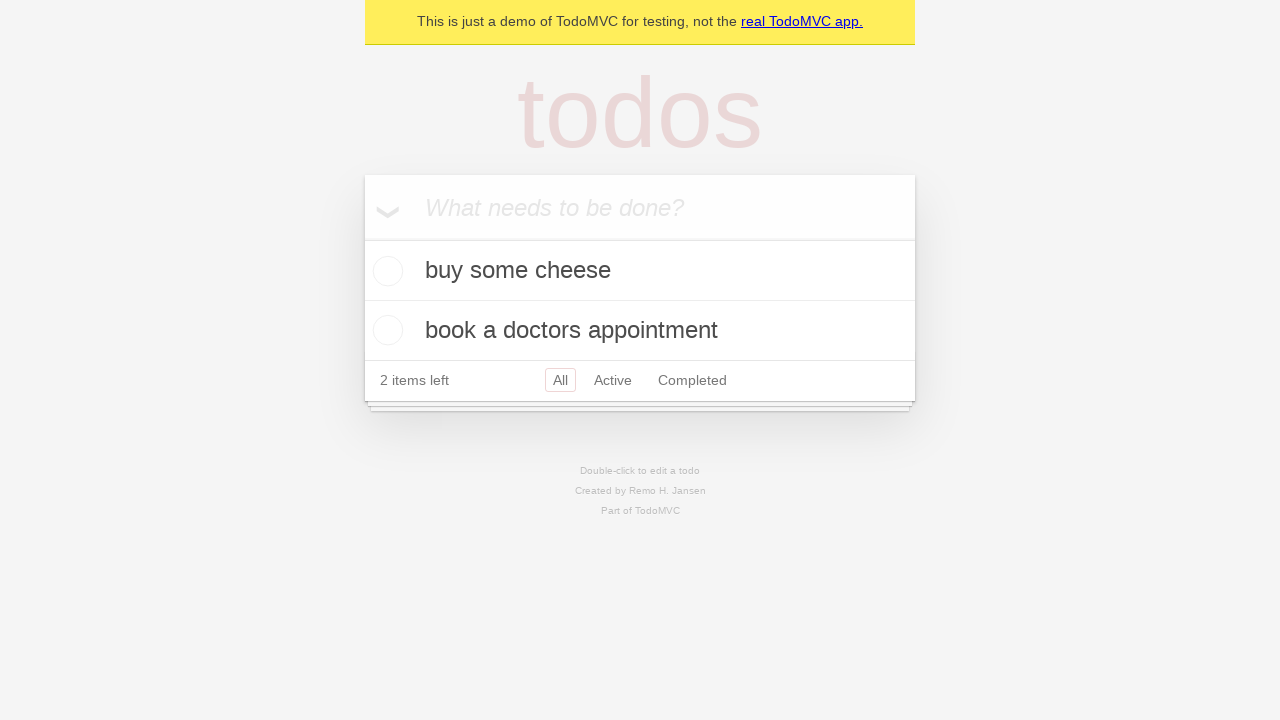